Tests dropdown select functionality by selecting an option by its visible text from a select menu

Starting URL: https://www.tutorialspoint.com/selenium/practice/select-menu.php

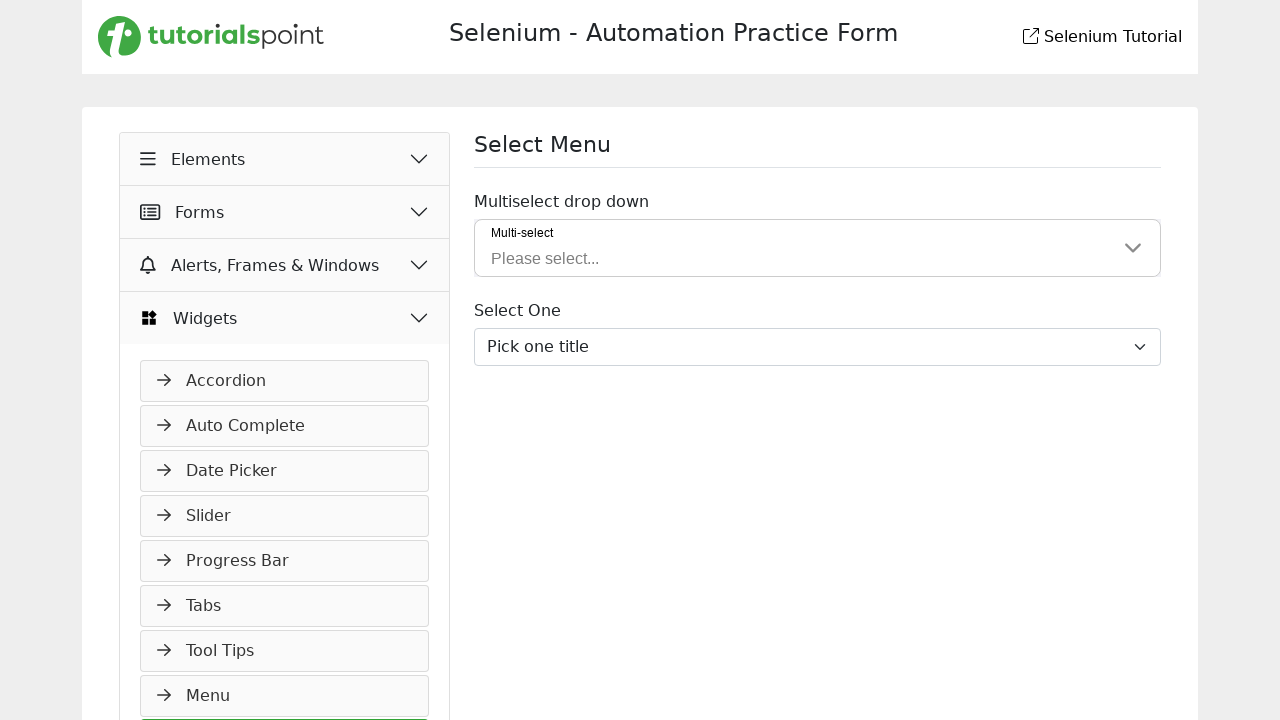

Selected 'Proof.' option from dropdown menu by visible text on #inputGroupSelect03
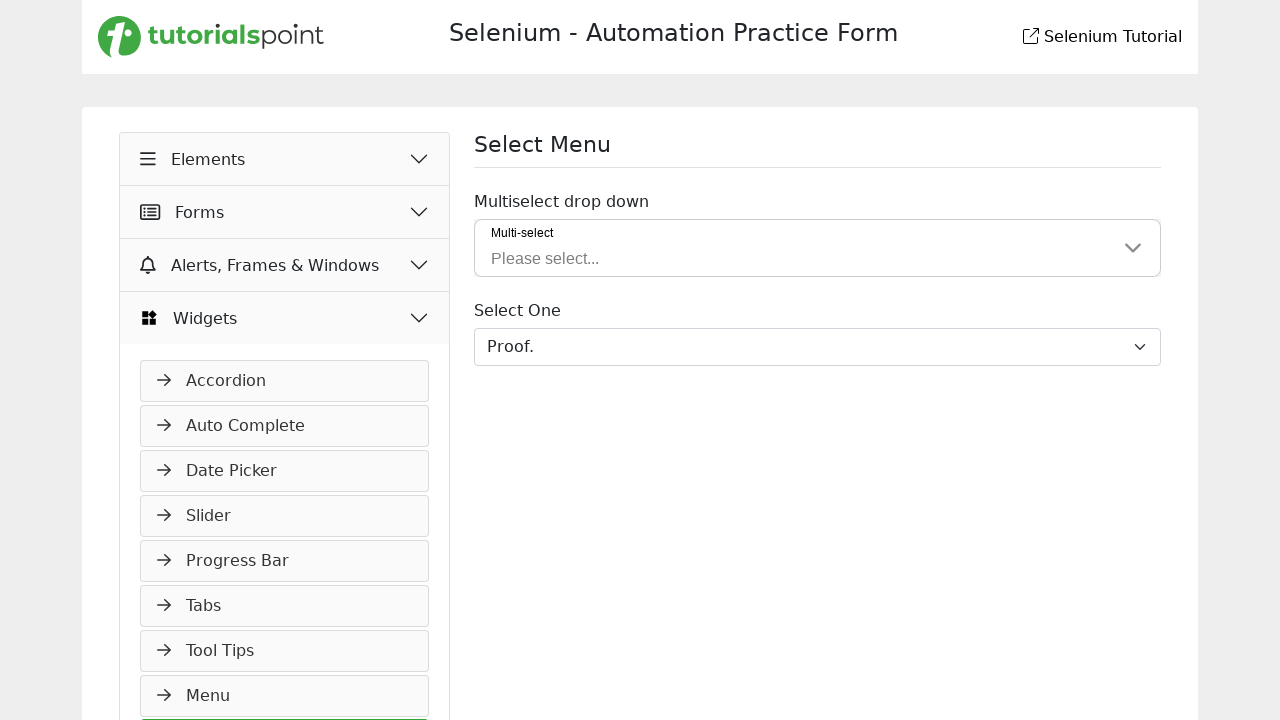

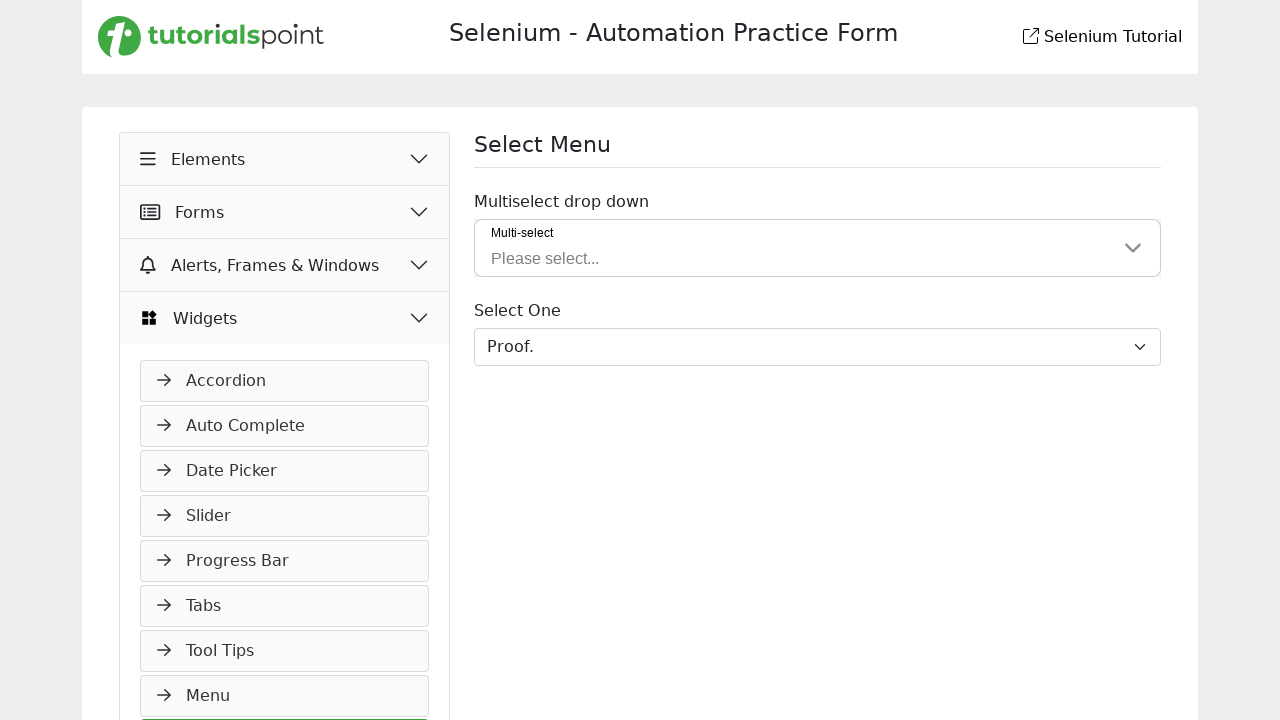